Tests the YouiDraw Painter application by clicking on the brush tool element

Starting URL: http://YouiDraw.com/apps/painter/

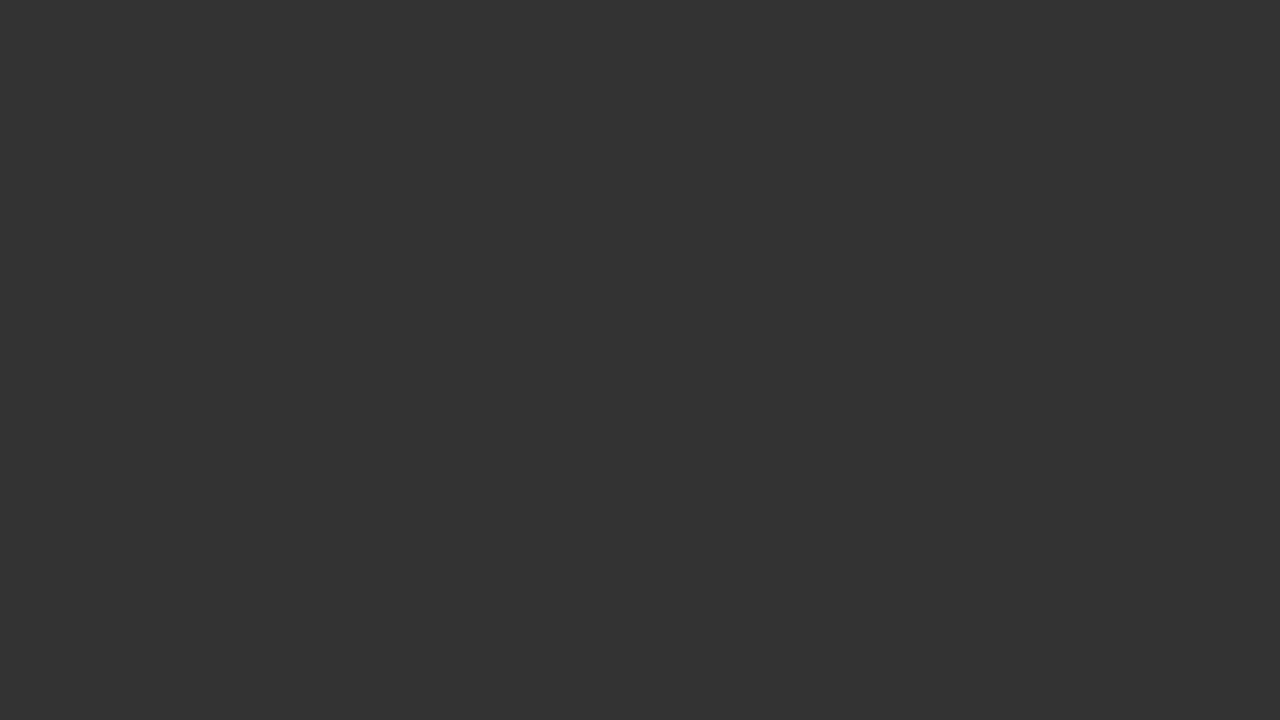

Clicked on the brush tool element at (20, 360) on #brush
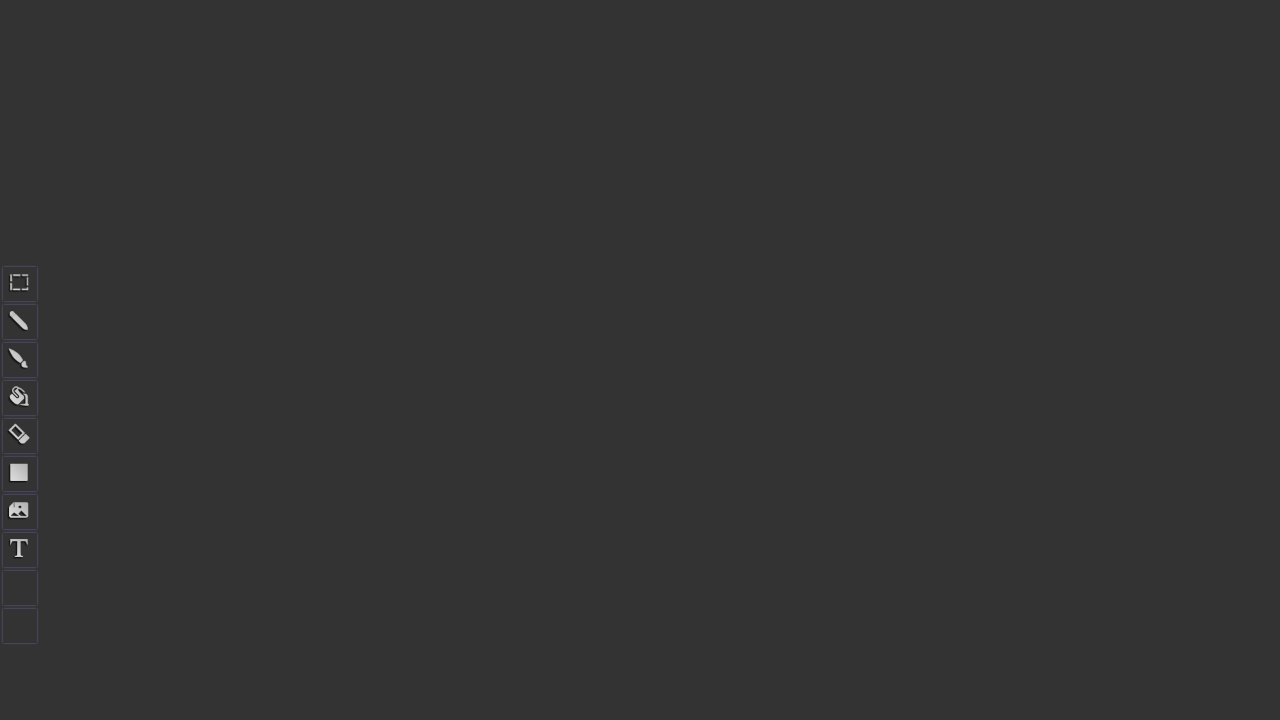

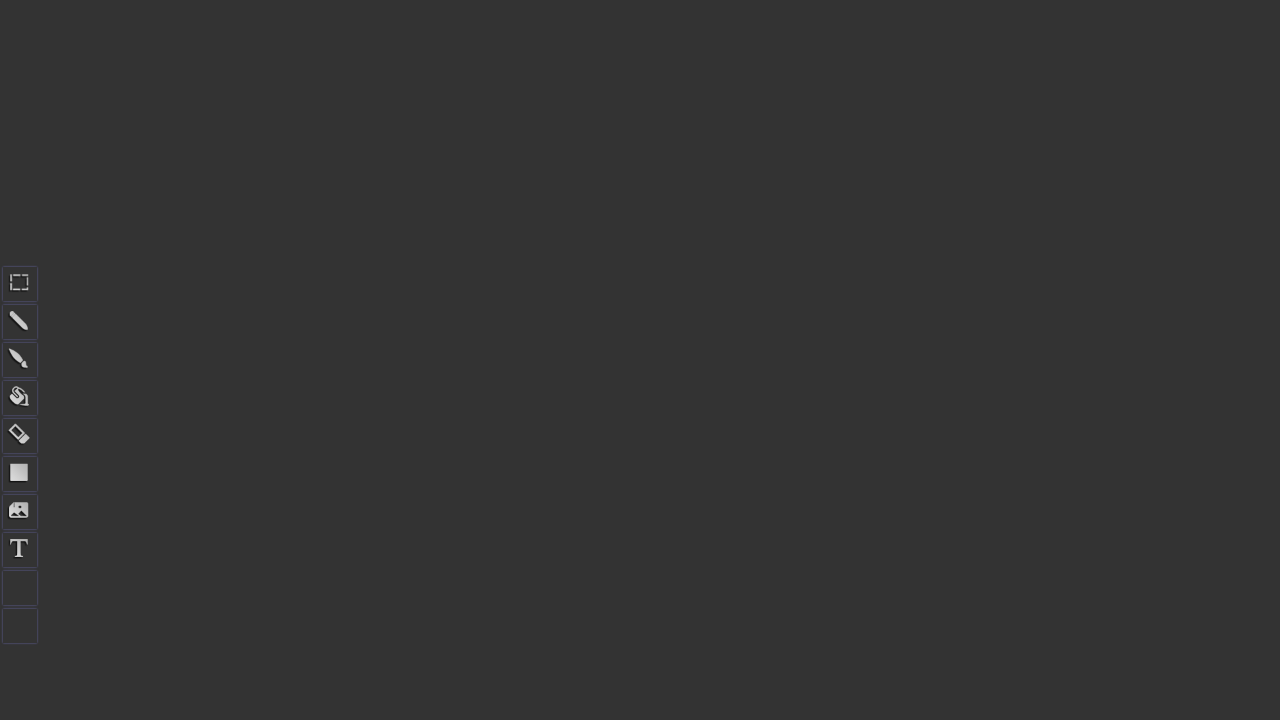